Tests interaction with elements inside nested shadow DOM by filling a pizza input field

Starting URL: https://selectorshub.com/iframe-in-shadow-dom/

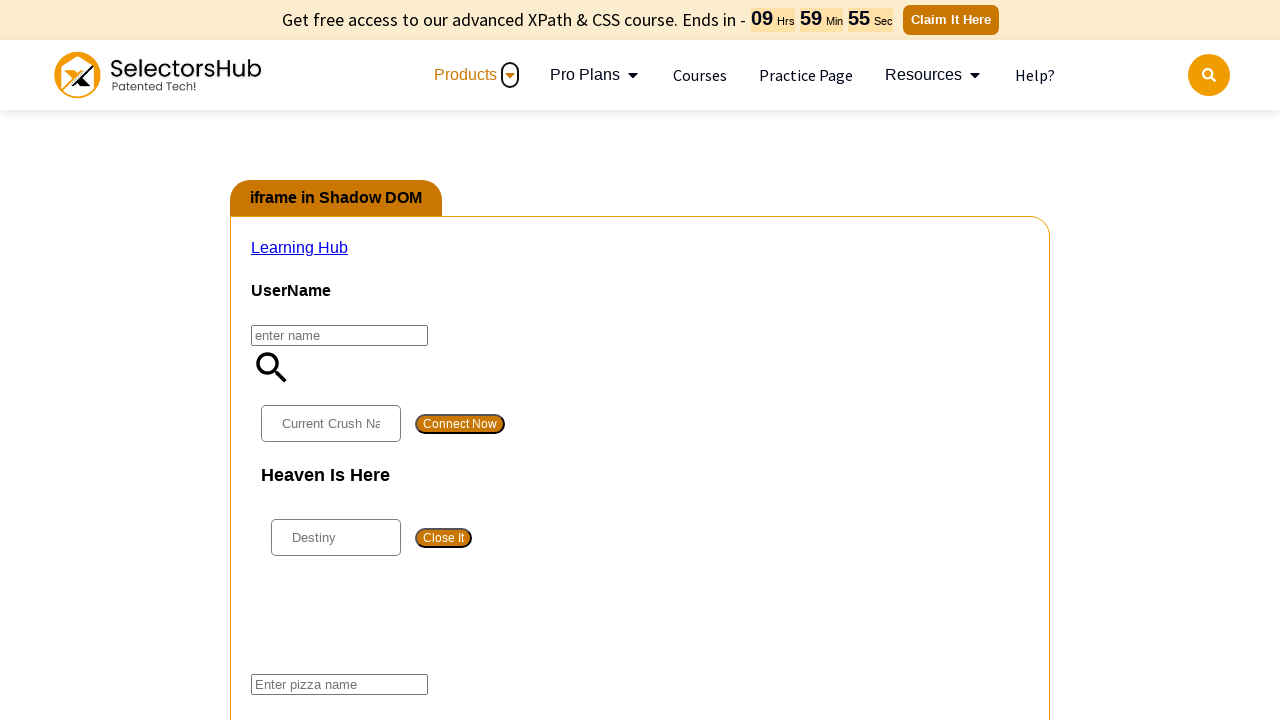

Waited 10 seconds for page to load completely
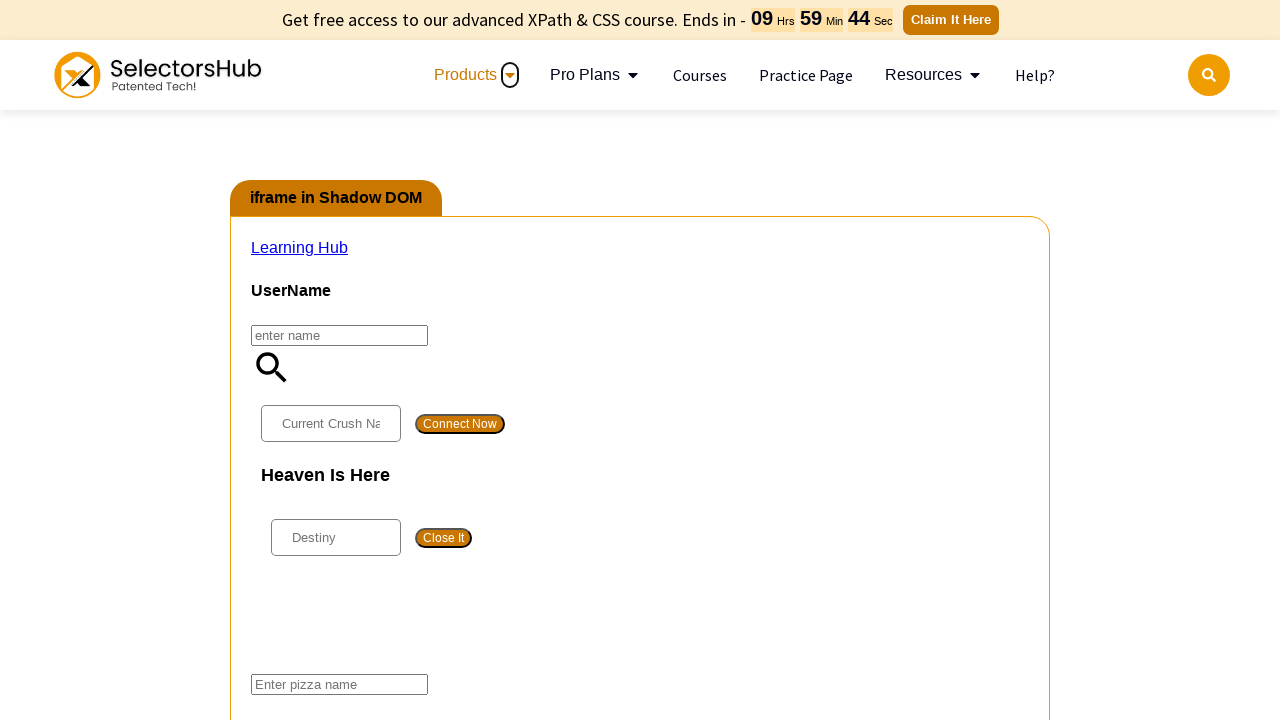

Accessed nested shadow DOM elements and filled pizza input field with 'veg corn pizza'
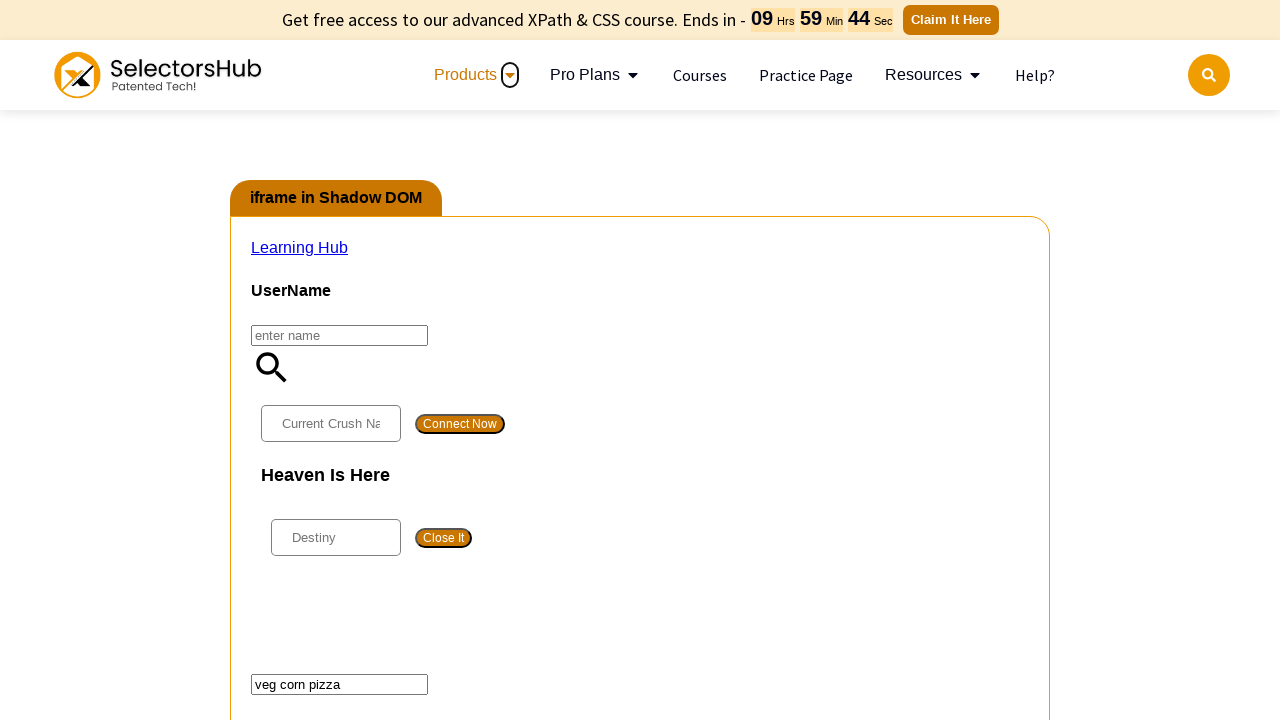

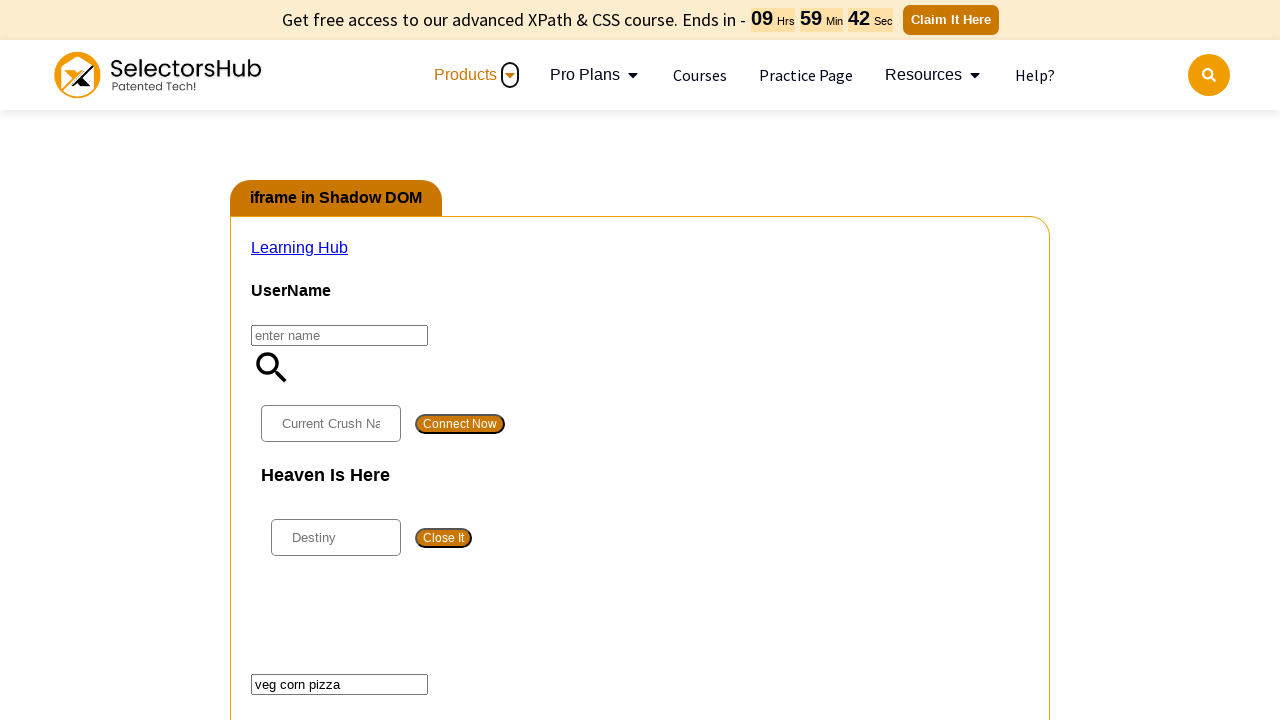